Tests checkbox functionality by finding checkboxes on the page and clicking the first one to toggle its state

Starting URL: https://the-internet.herokuapp.com/checkboxes

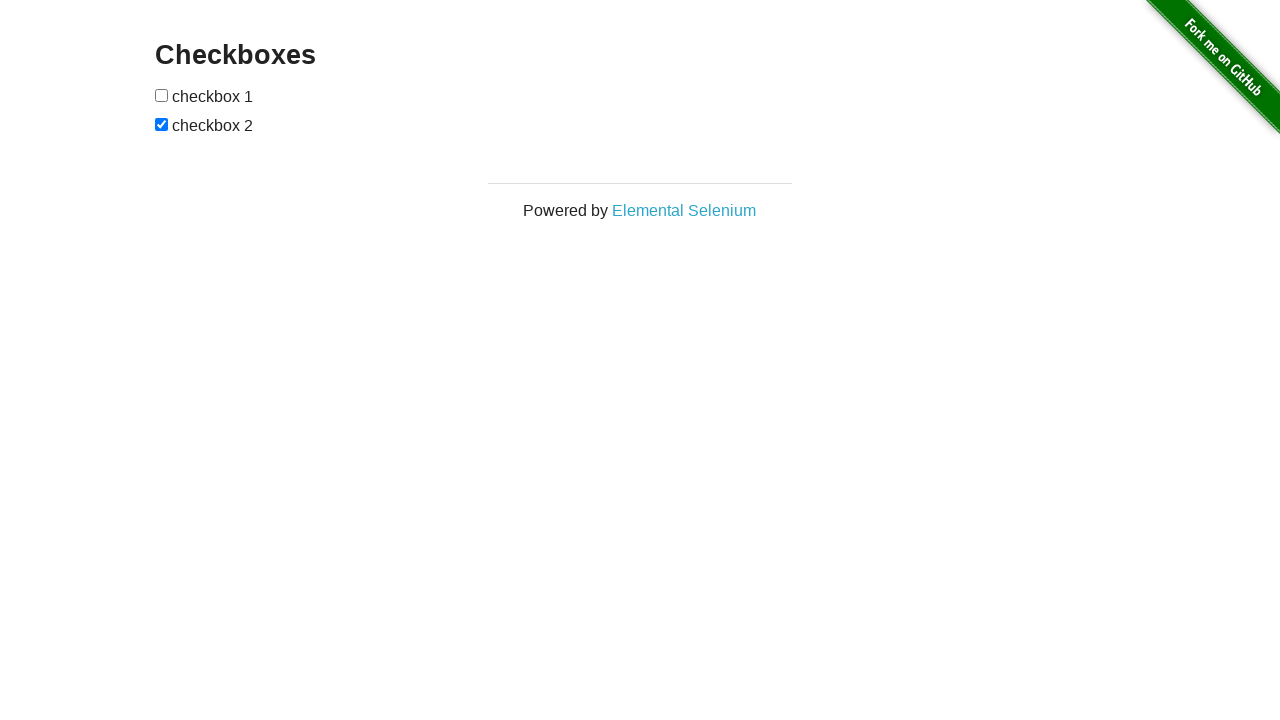

Waited for checkboxes to be present on the page
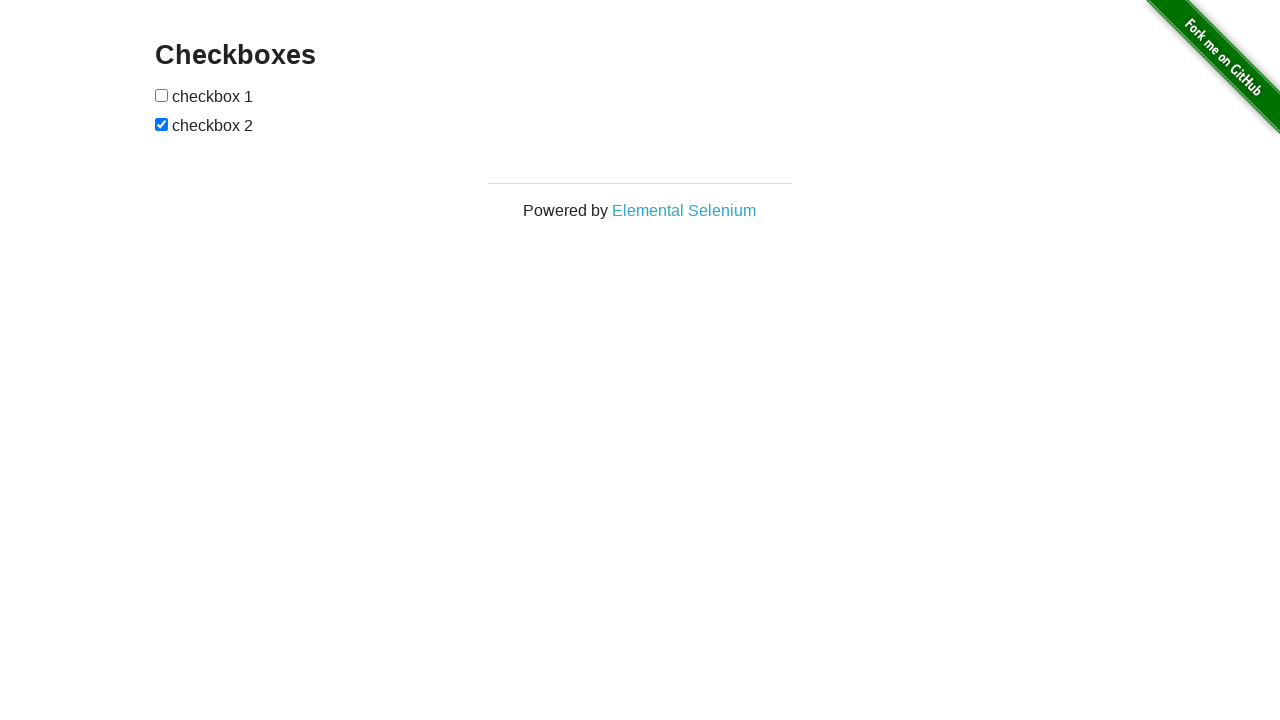

Located all checkboxes on the page
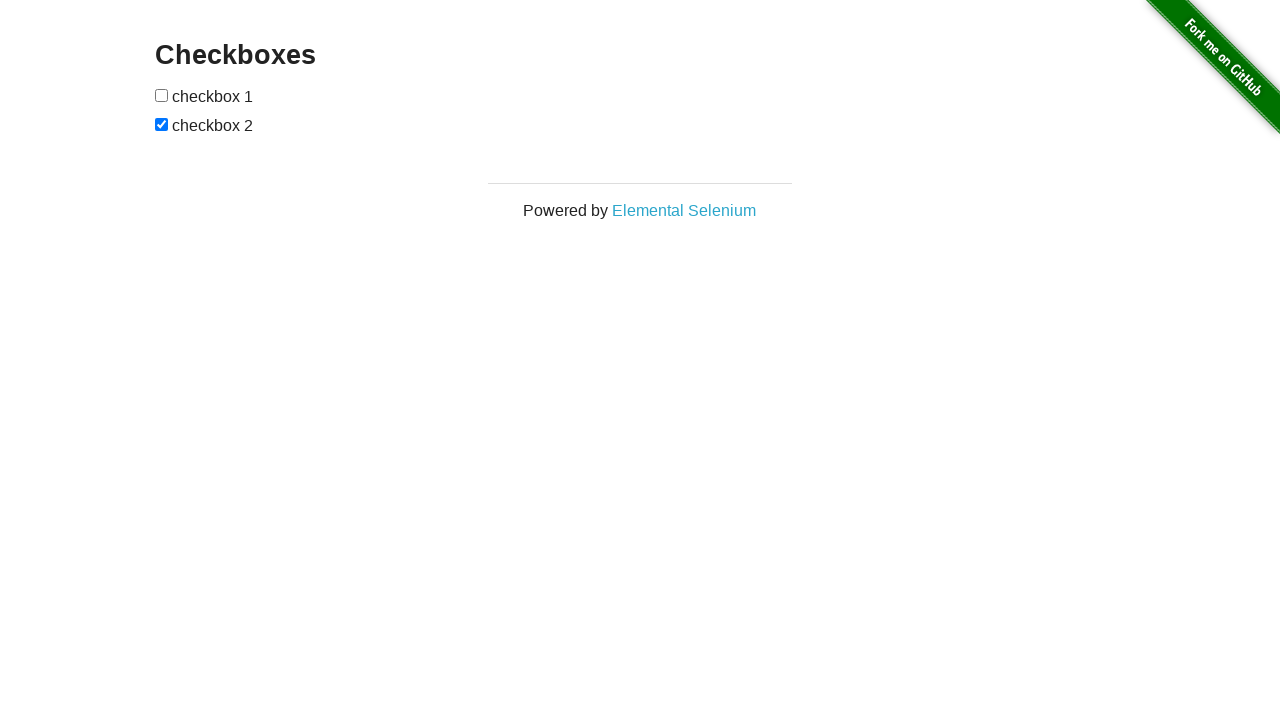

Clicked the first checkbox to toggle its state at (162, 95) on input[type='checkbox'] >> nth=0
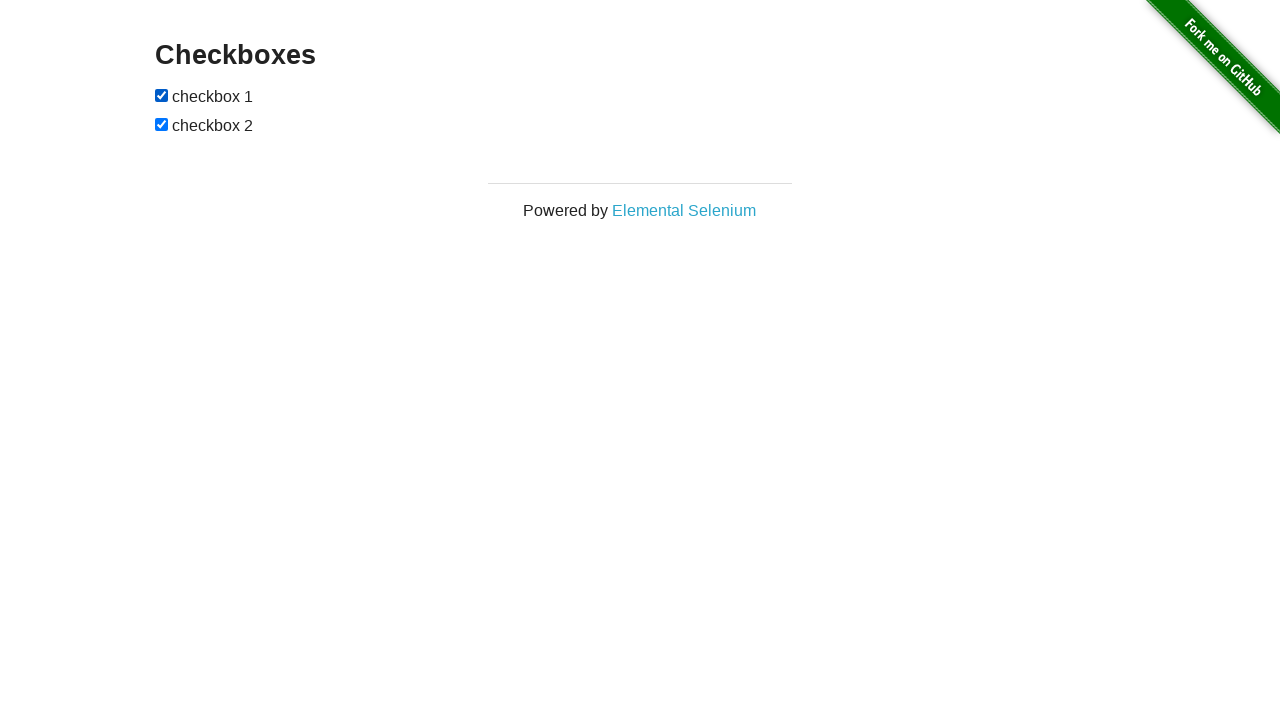

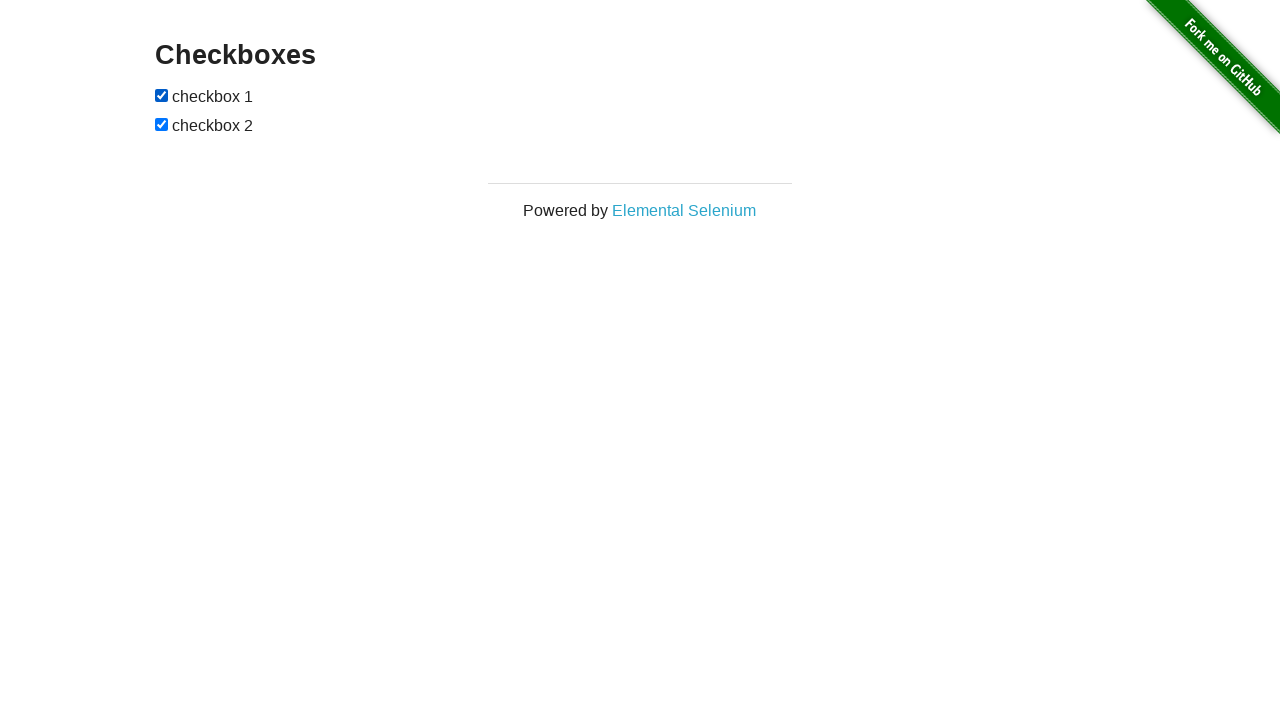